Tests modal functionality by opening a modal dialog and closing it using JavaScript execution

Starting URL: https://formy-project.herokuapp.com/modal

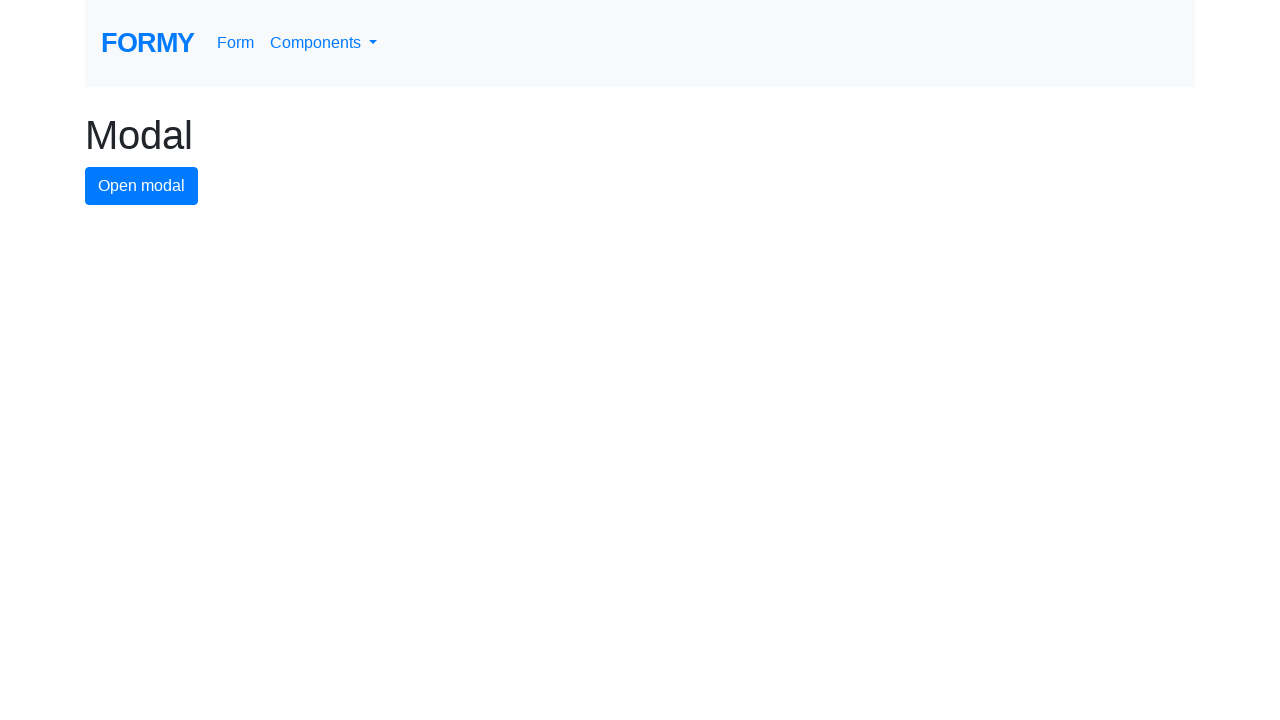

Clicked button to open modal dialog at (142, 186) on #modal-button
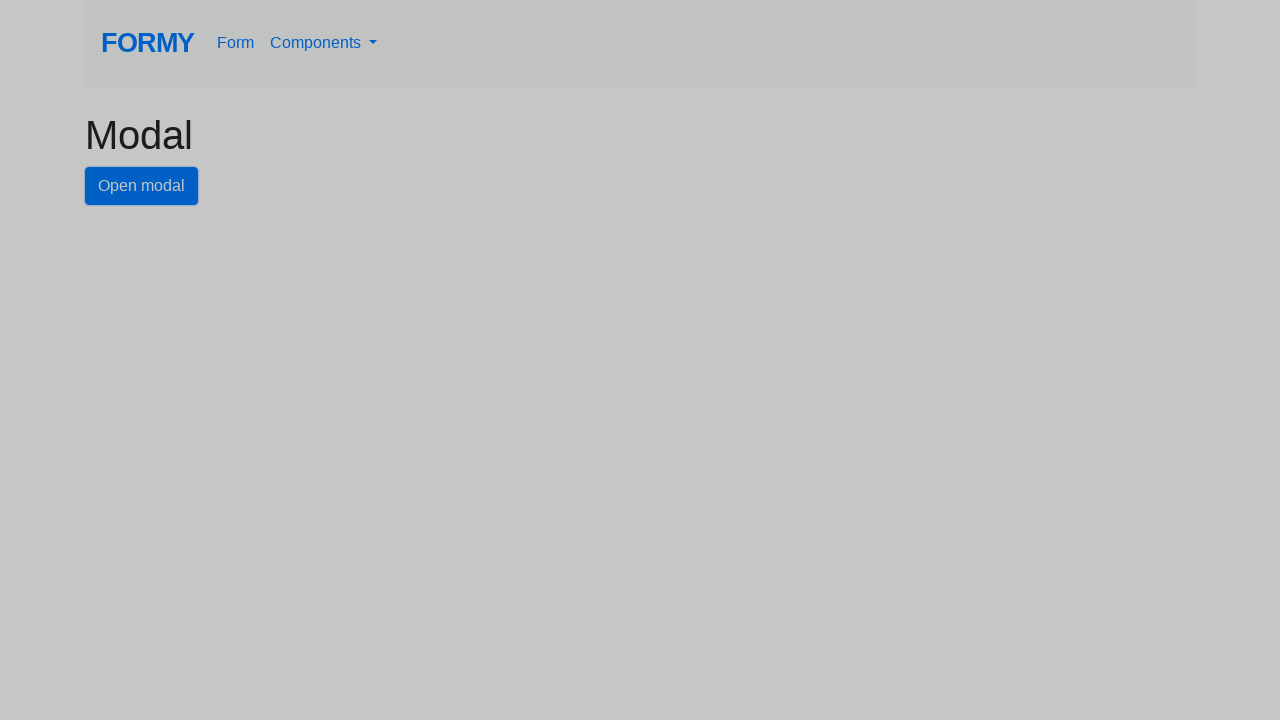

Modal dialog opened and close button became visible
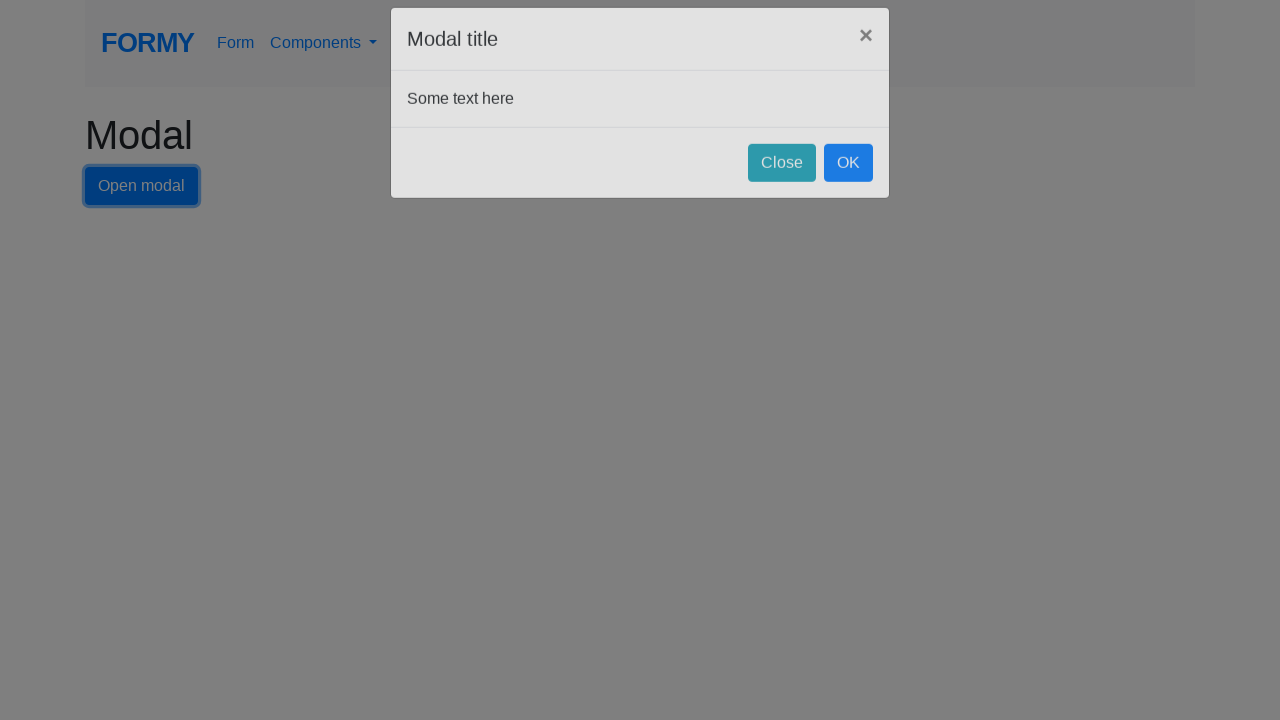

Executed JavaScript to click close button and close modal
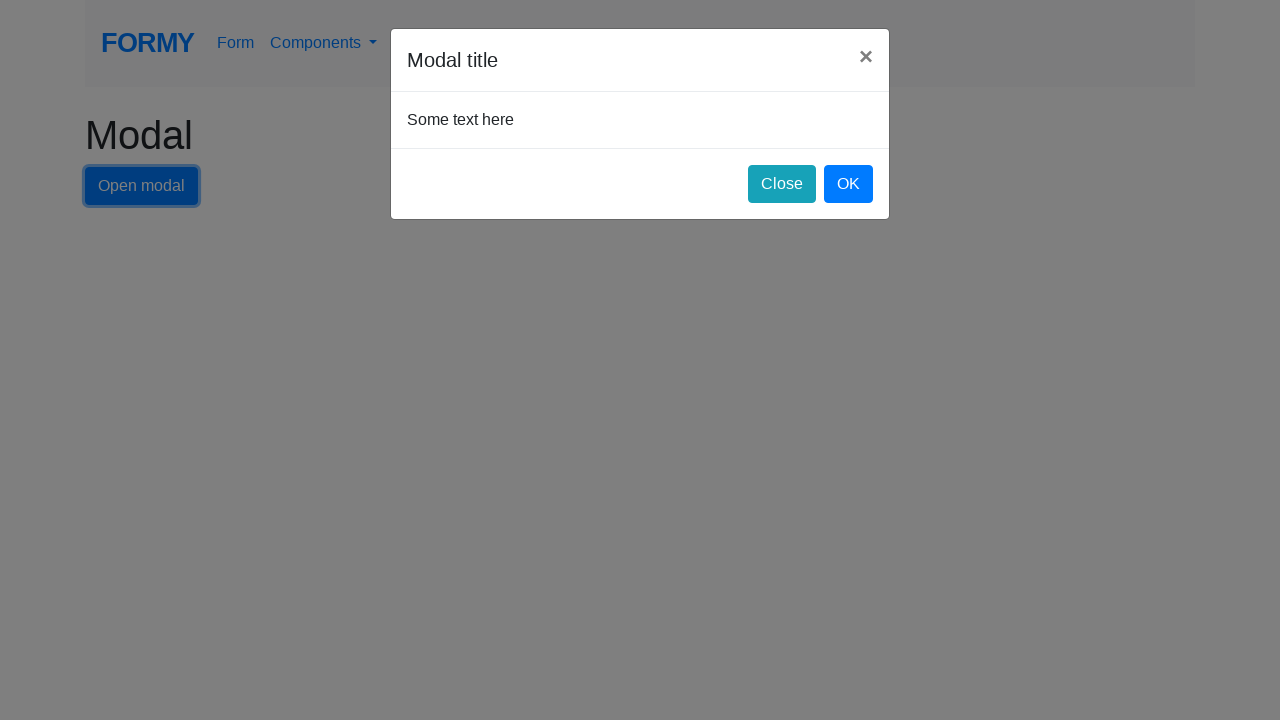

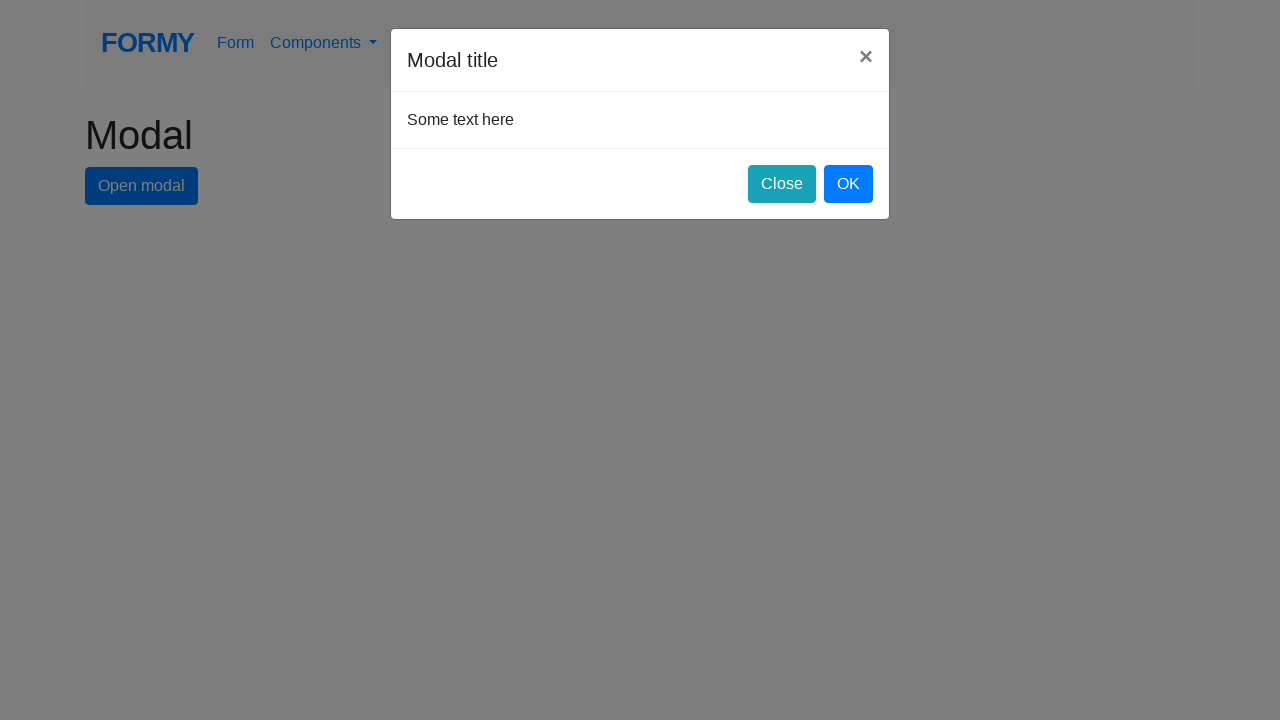